Tests dropdown functionality by navigating to the Select Menu widget and selecting an option from a dropdown menu.

Starting URL: https://demoqa.com

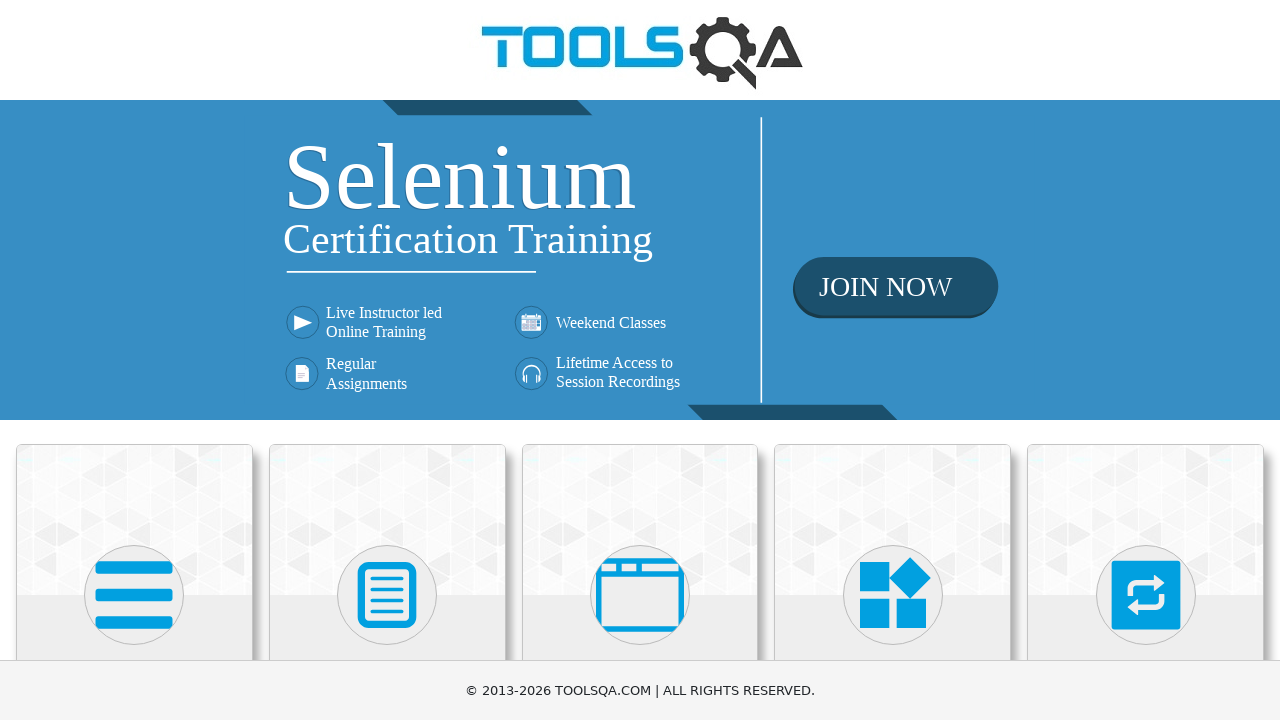

Clicked on 'Widgets' tile at (893, 360) on xpath=//h5[text()='Widgets']
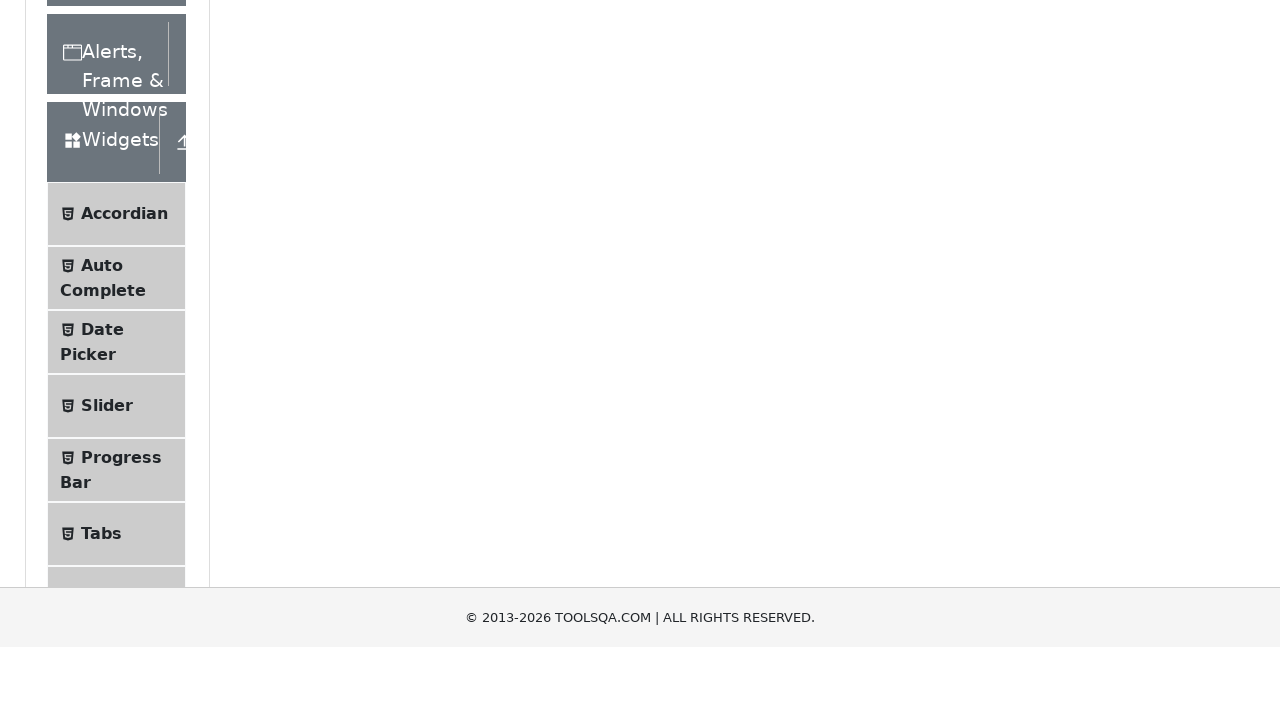

Waited for page load to complete
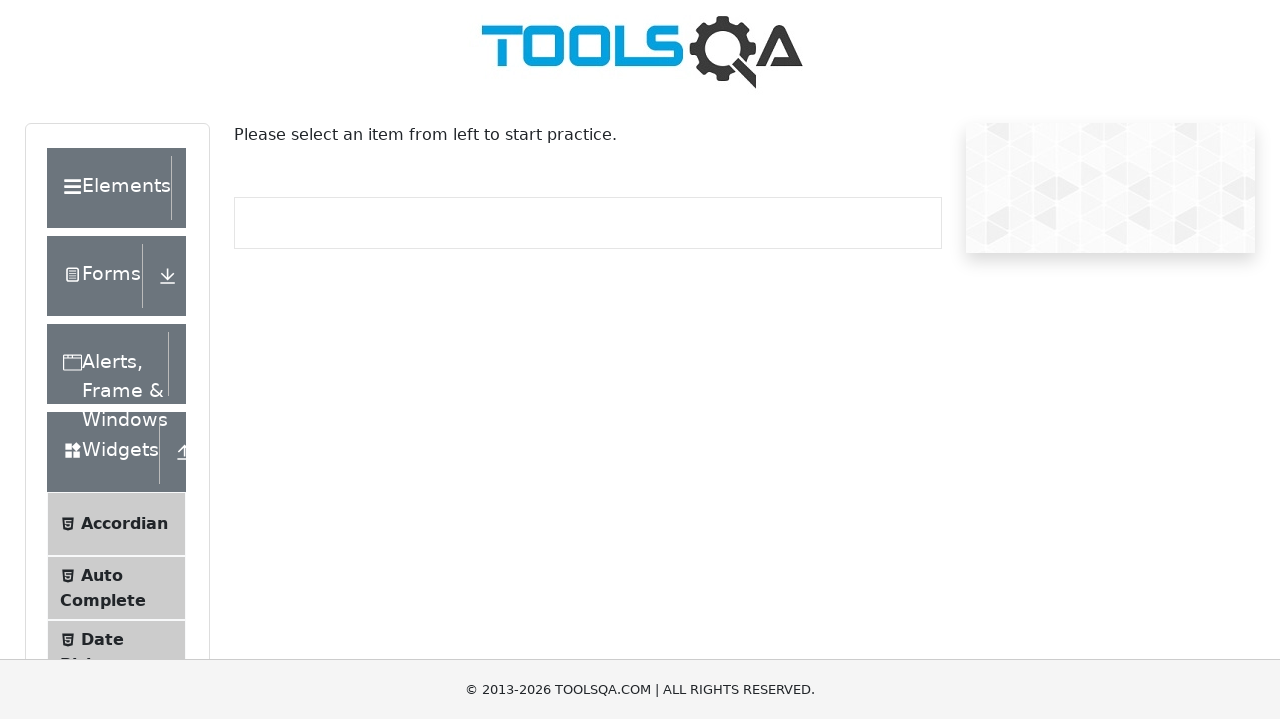

Scrolled 'Select Menu' into view
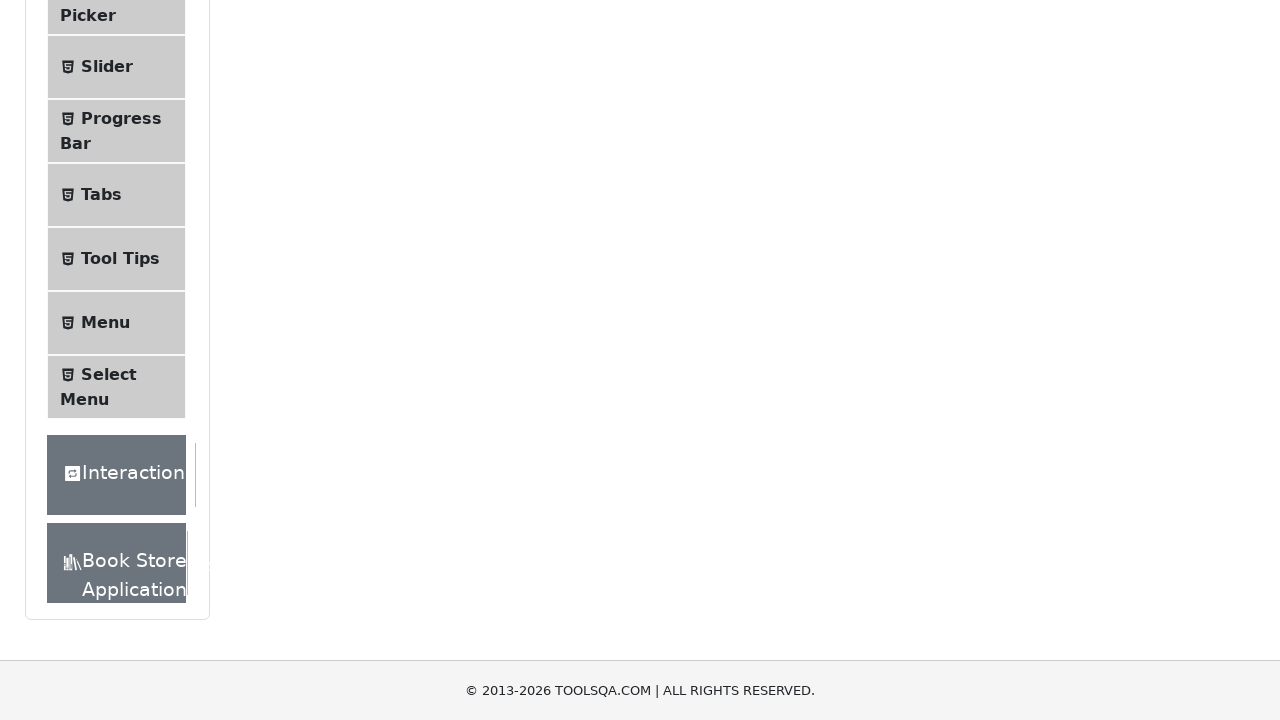

Clicked on 'Select Menu' option at (109, 374) on xpath=//span[text()='Select Menu']
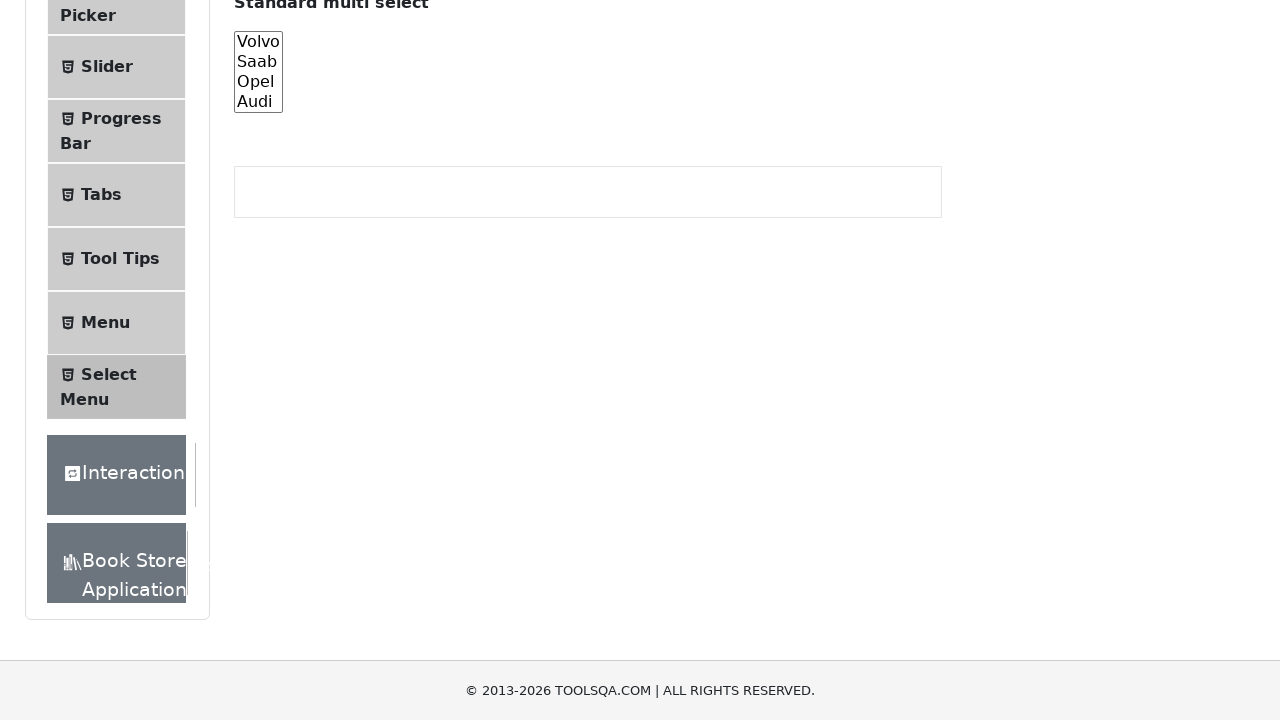

Waited for Select Menu page to load
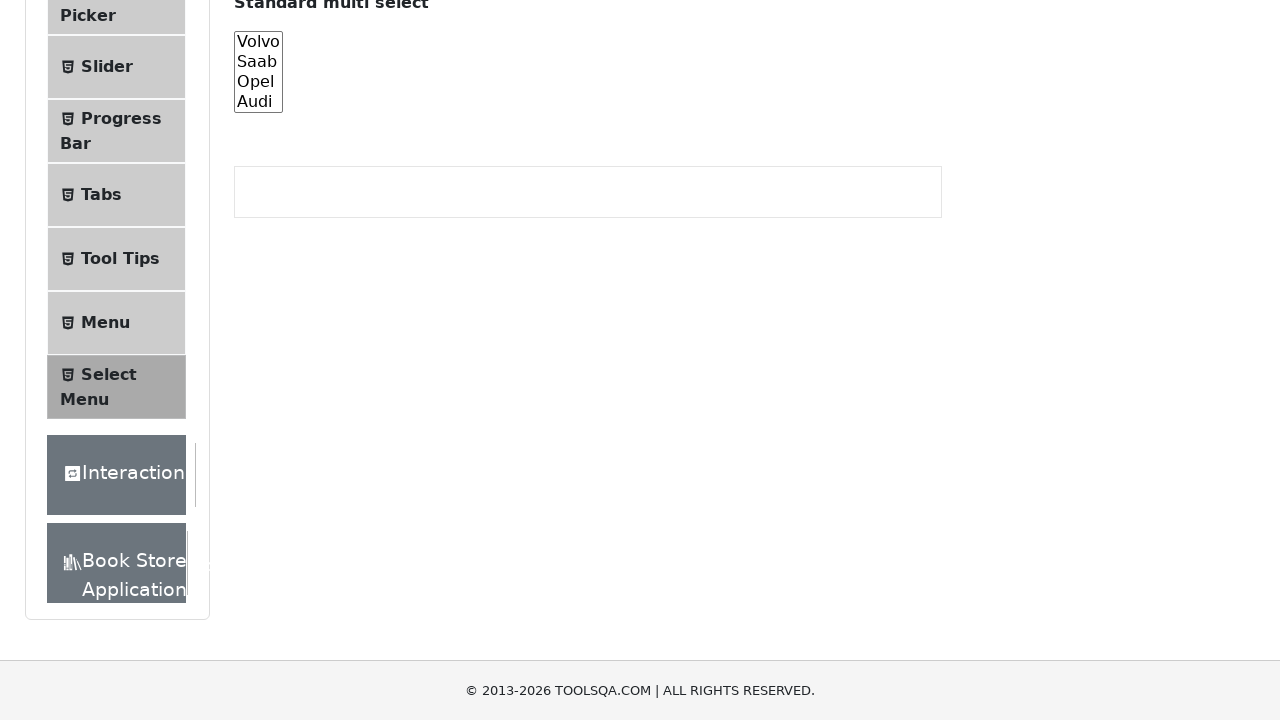

Selected 'Blue' from the old style dropdown menu on #oldSelectMenu
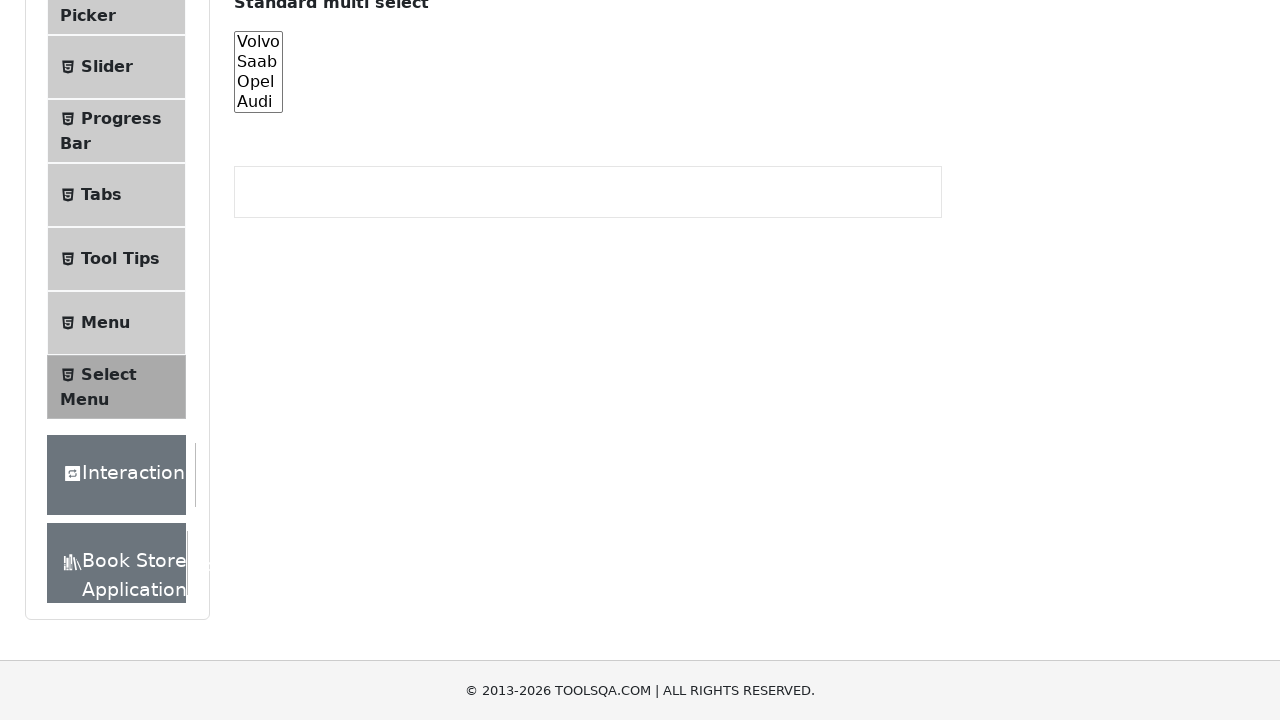

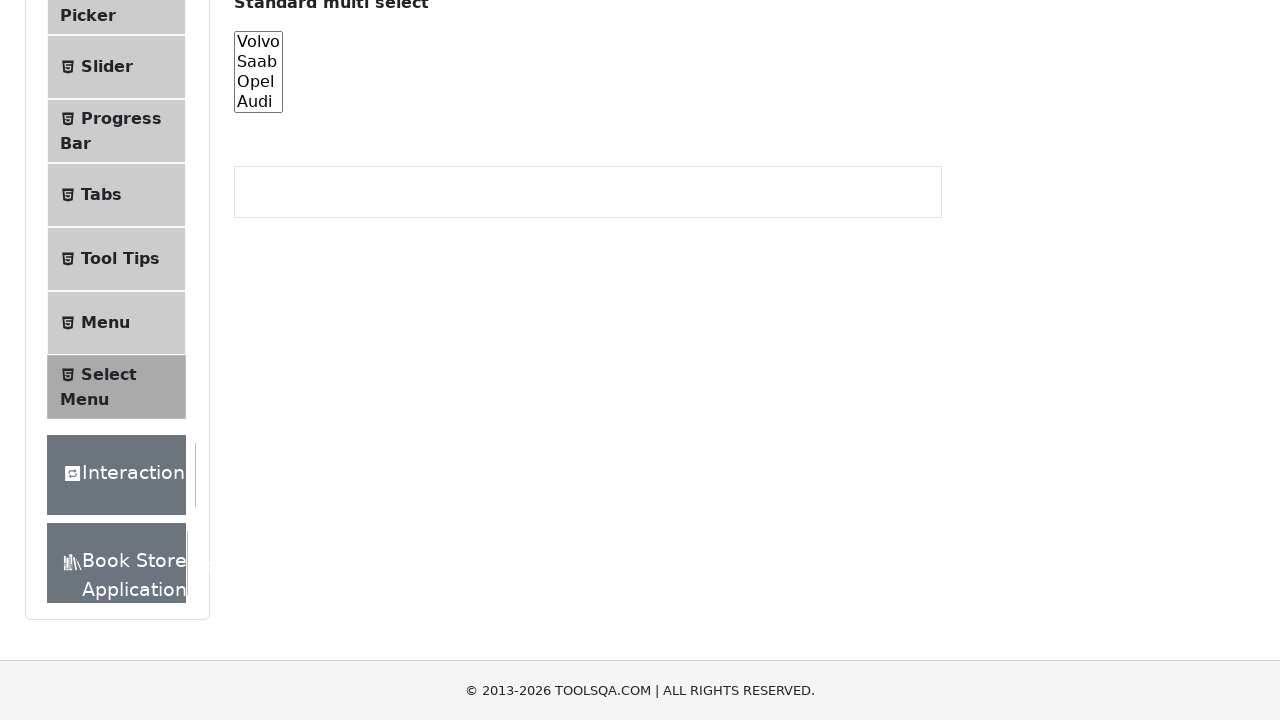